Opens multiple navigation links in new tabs by right-clicking and selecting "Open in new tab", then switches to and closes the third tab

Starting URL: https://www.selenium.dev

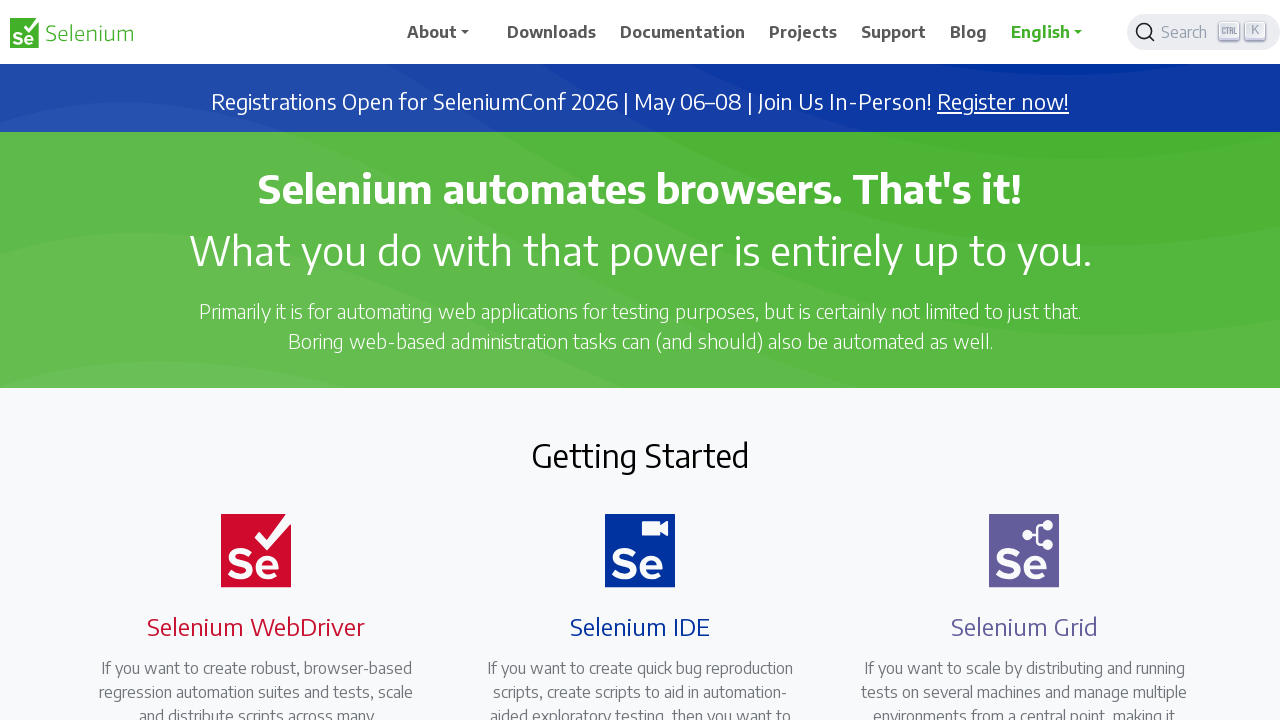

Located 'Downloads' navigation element
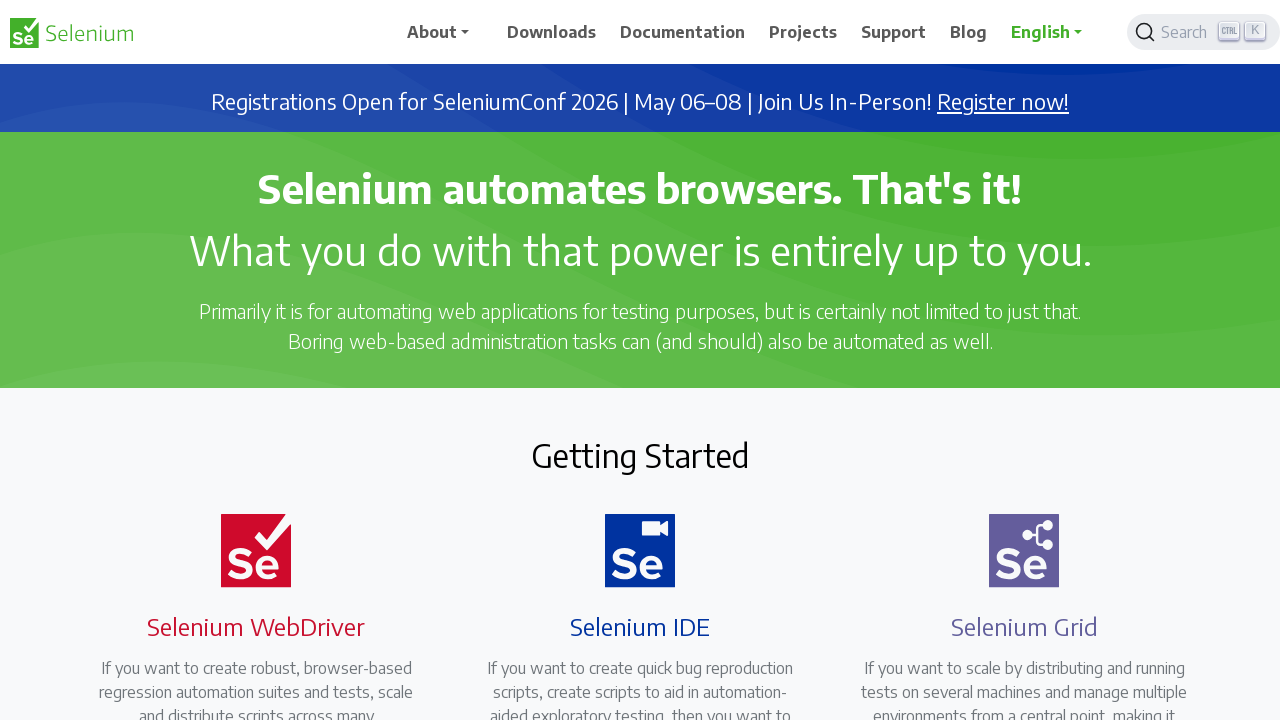

Located 'Documentation' navigation element
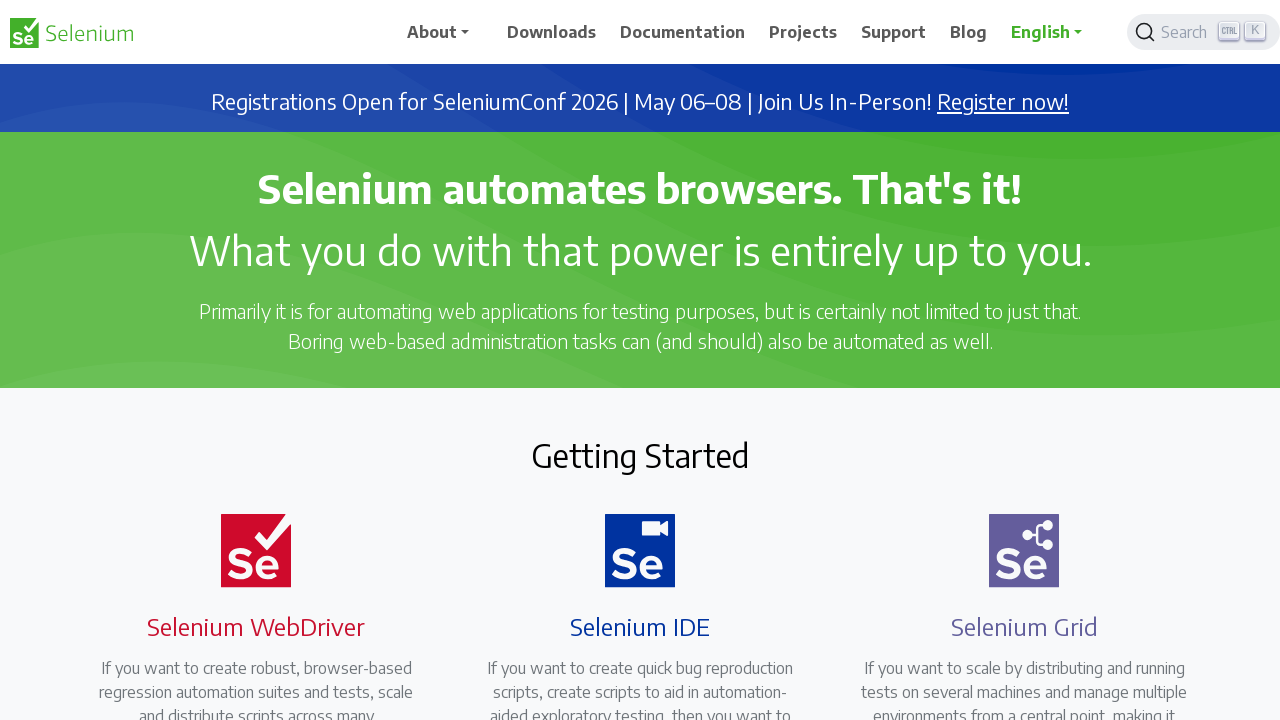

Located 'Projects' navigation element
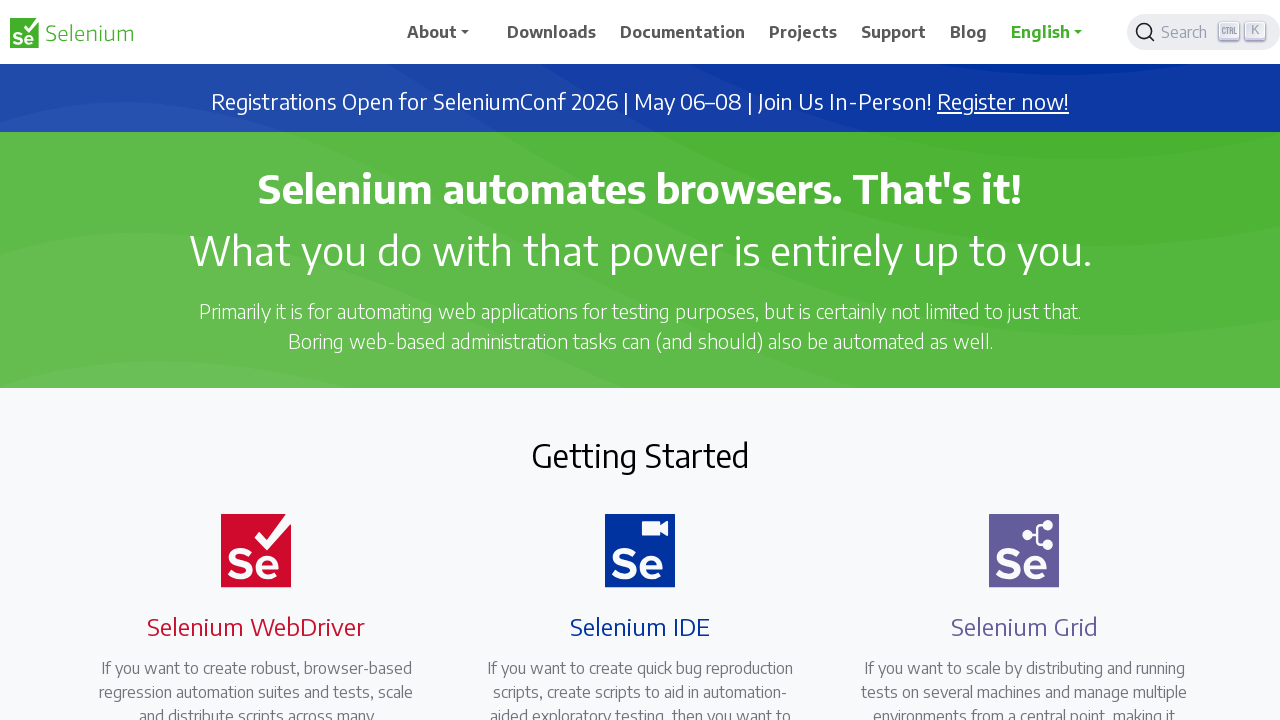

Located 'Support' navigation element
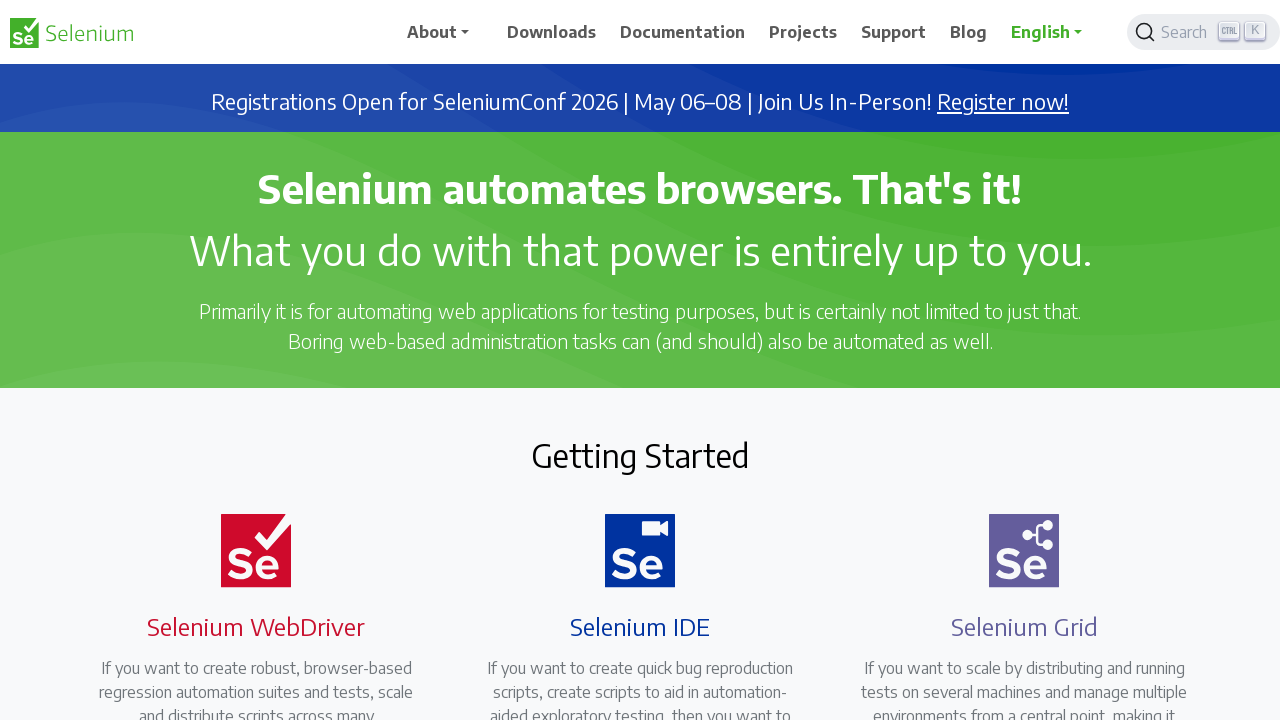

Right-clicked navigation element to open context menu at (552, 32) on xpath=//span[. = 'Downloads']
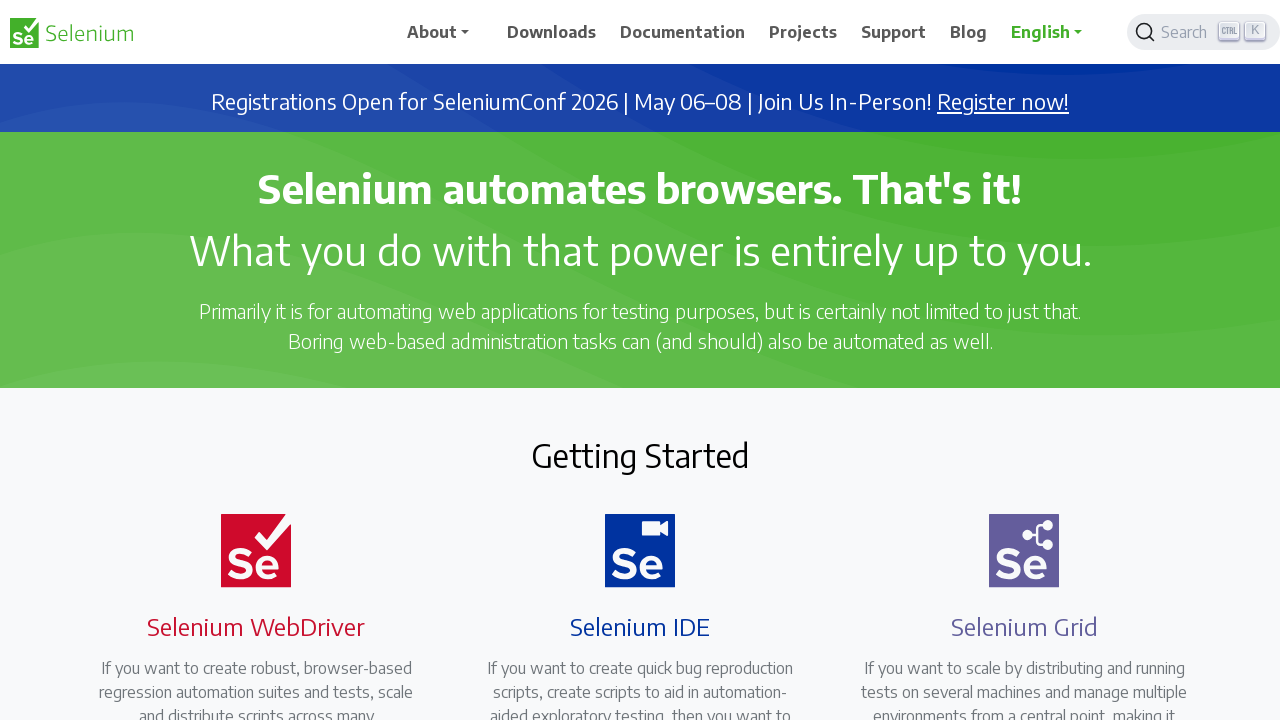

Pressed 't' to open link in new tab
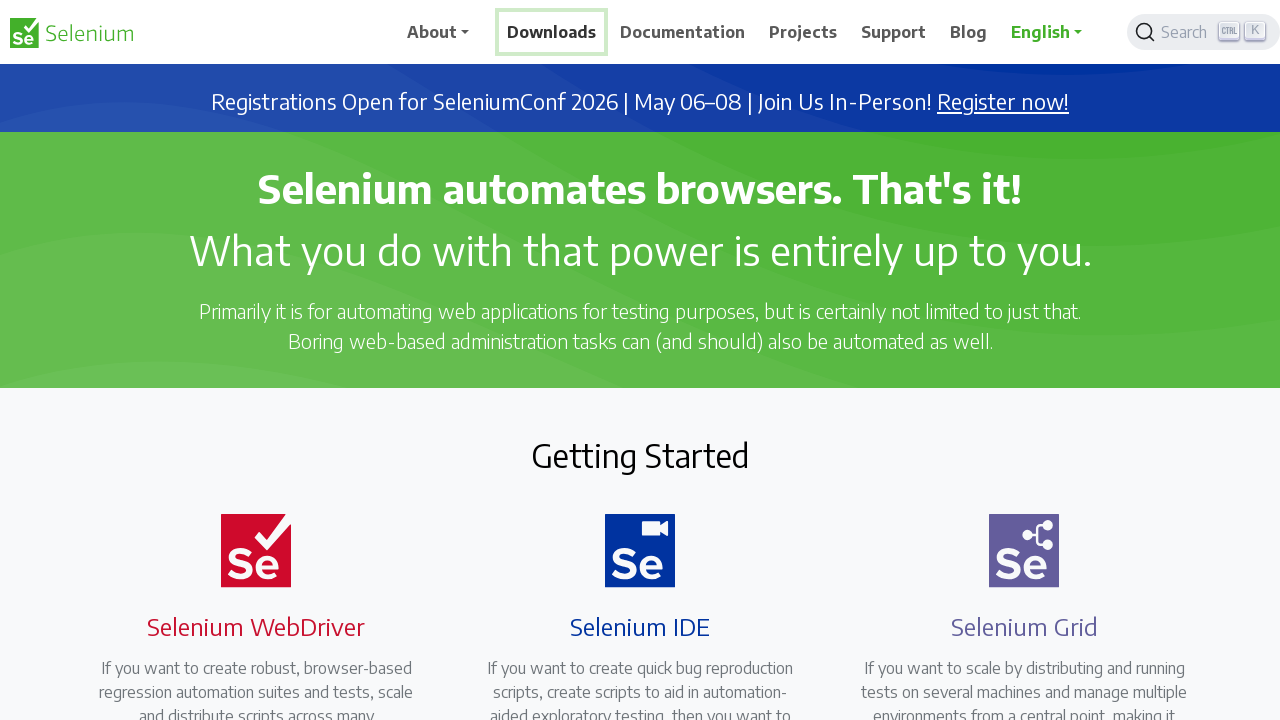

Right-clicked navigation element to open context menu at (683, 32) on xpath=//span[. = 'Documentation']
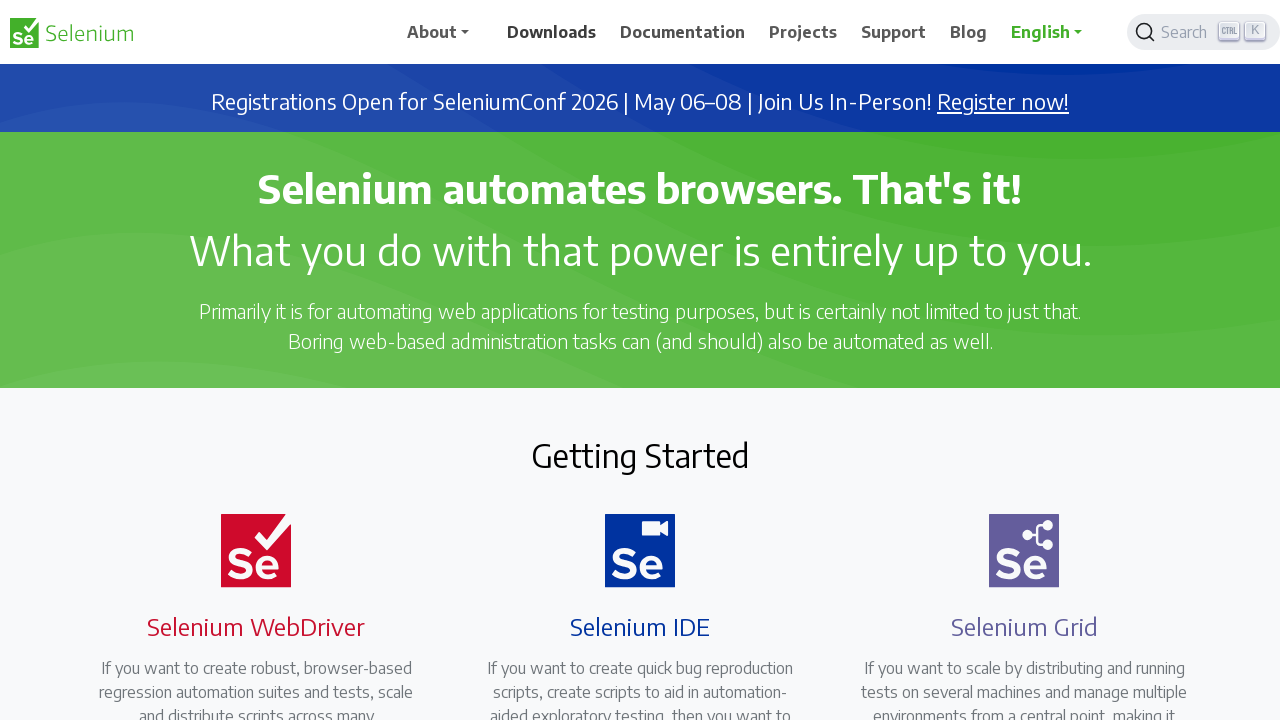

Pressed 't' to open link in new tab
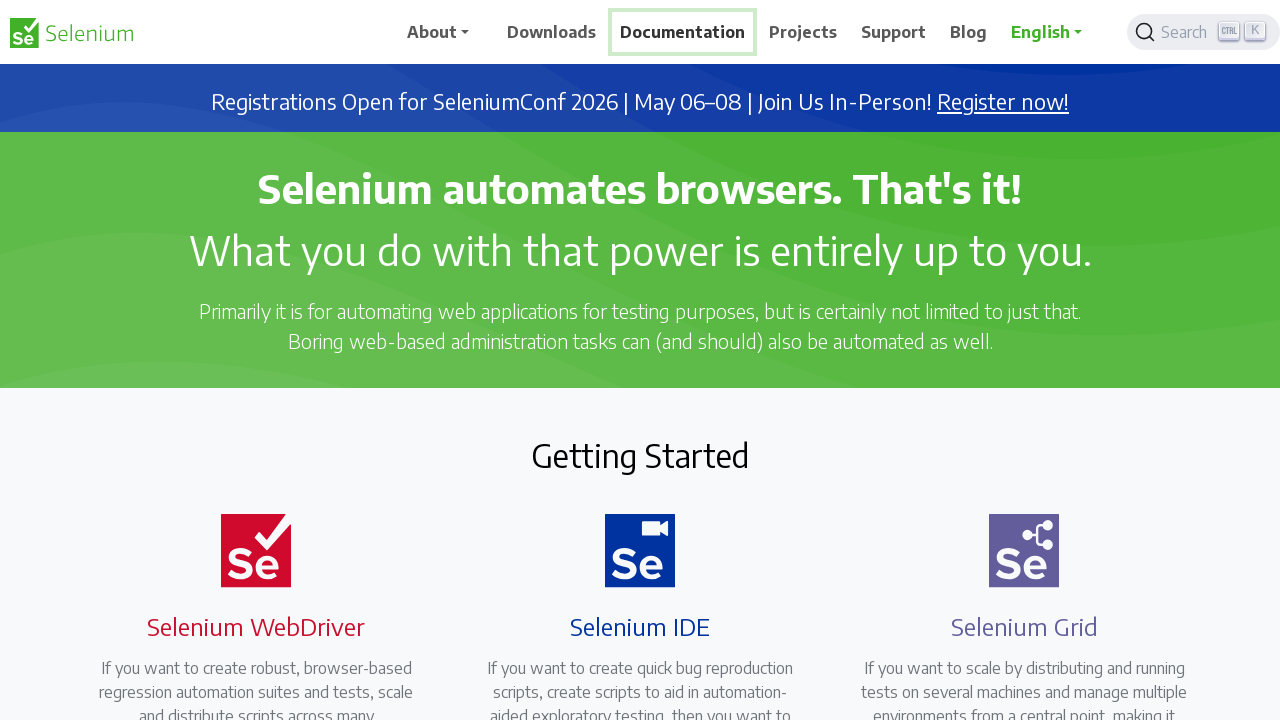

Right-clicked navigation element to open context menu at (803, 32) on xpath=//span[. = 'Projects']
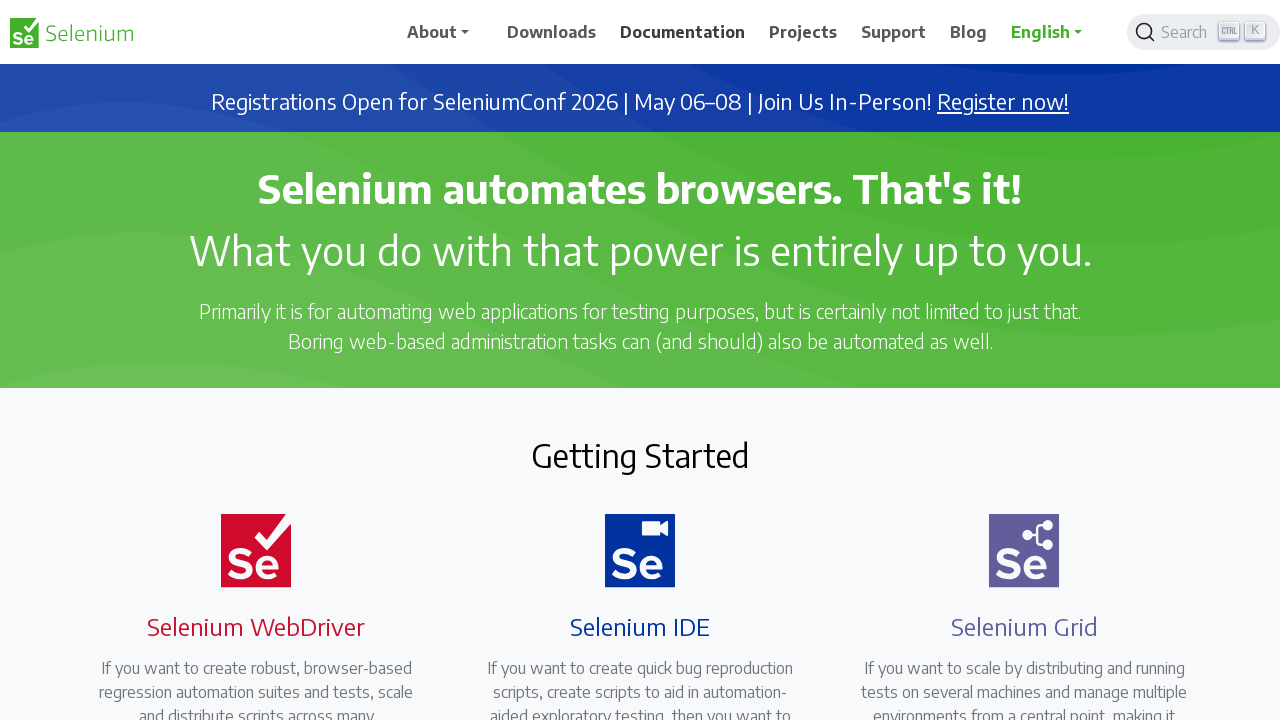

Pressed 't' to open link in new tab
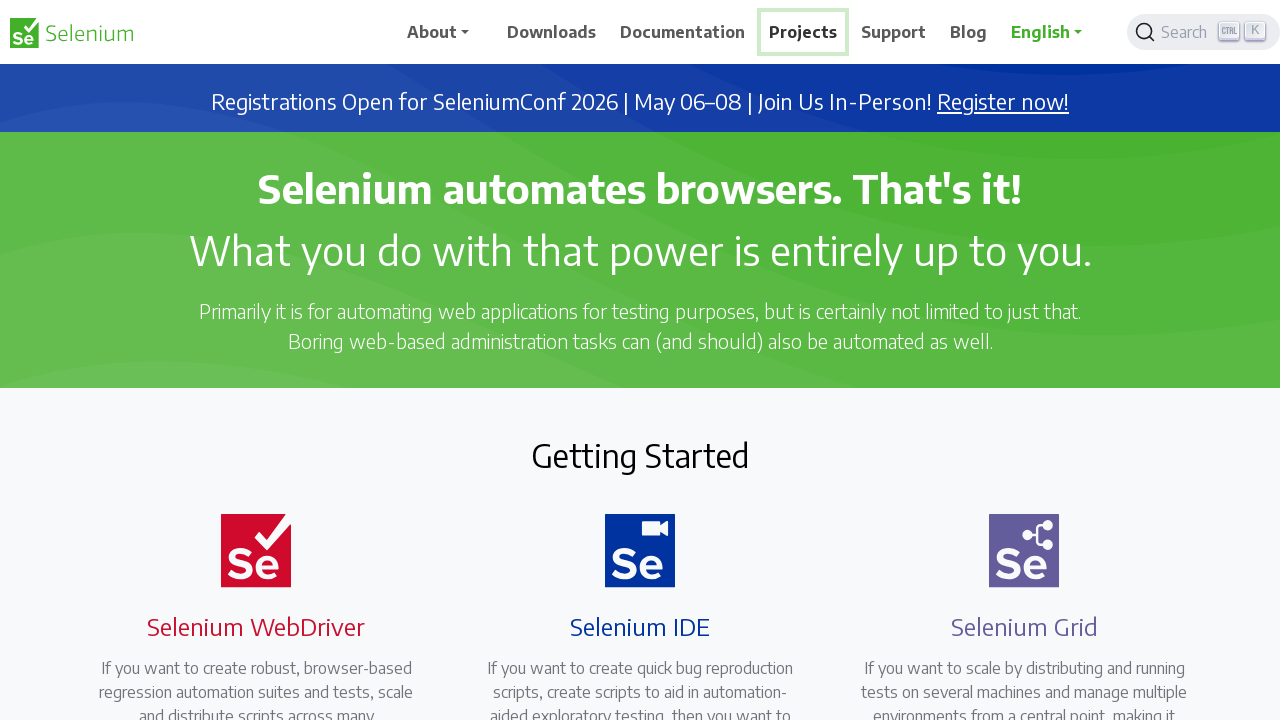

Right-clicked navigation element to open context menu at (894, 32) on xpath=//span[. = 'Support']
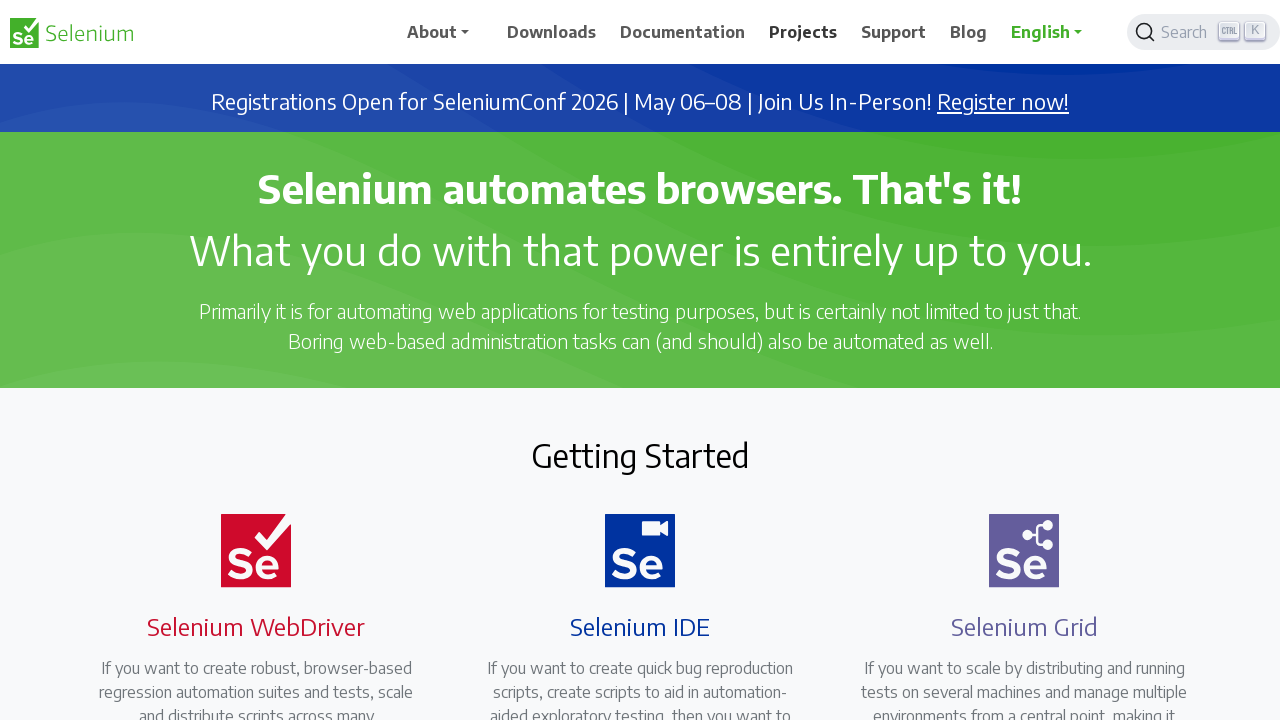

Pressed 't' to open link in new tab
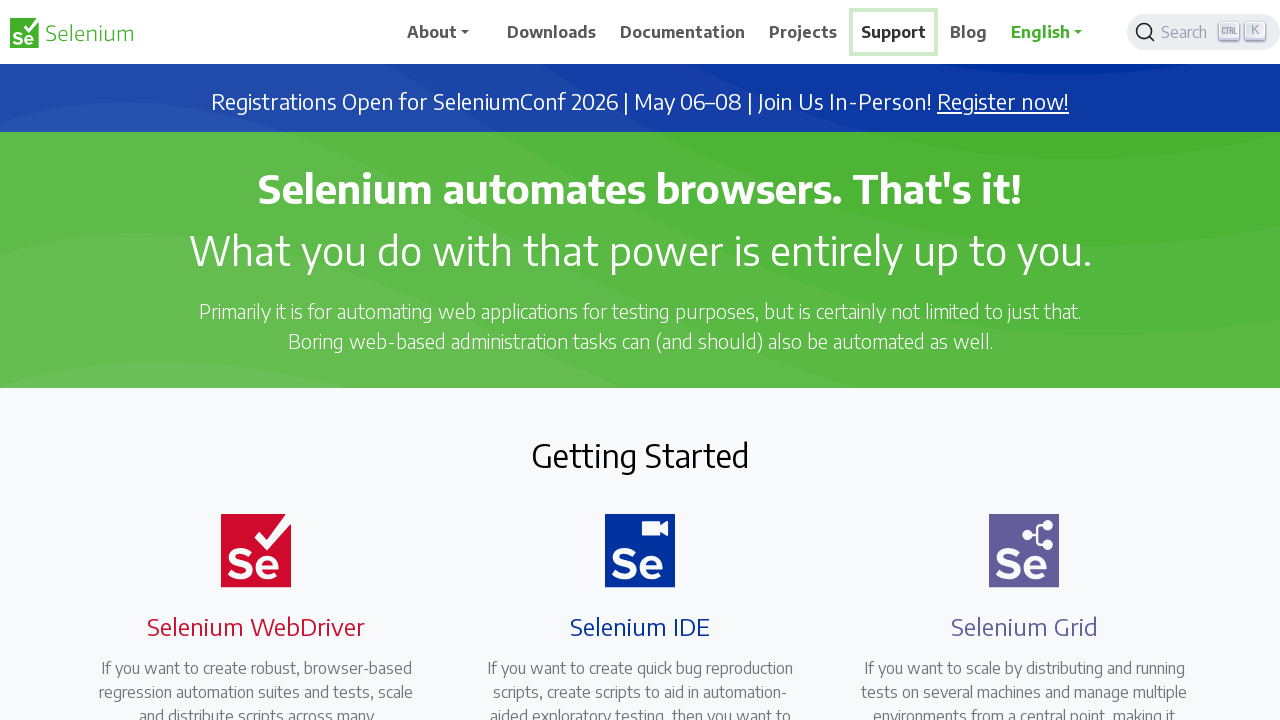

Retrieved all open tabs/pages - total count: 1
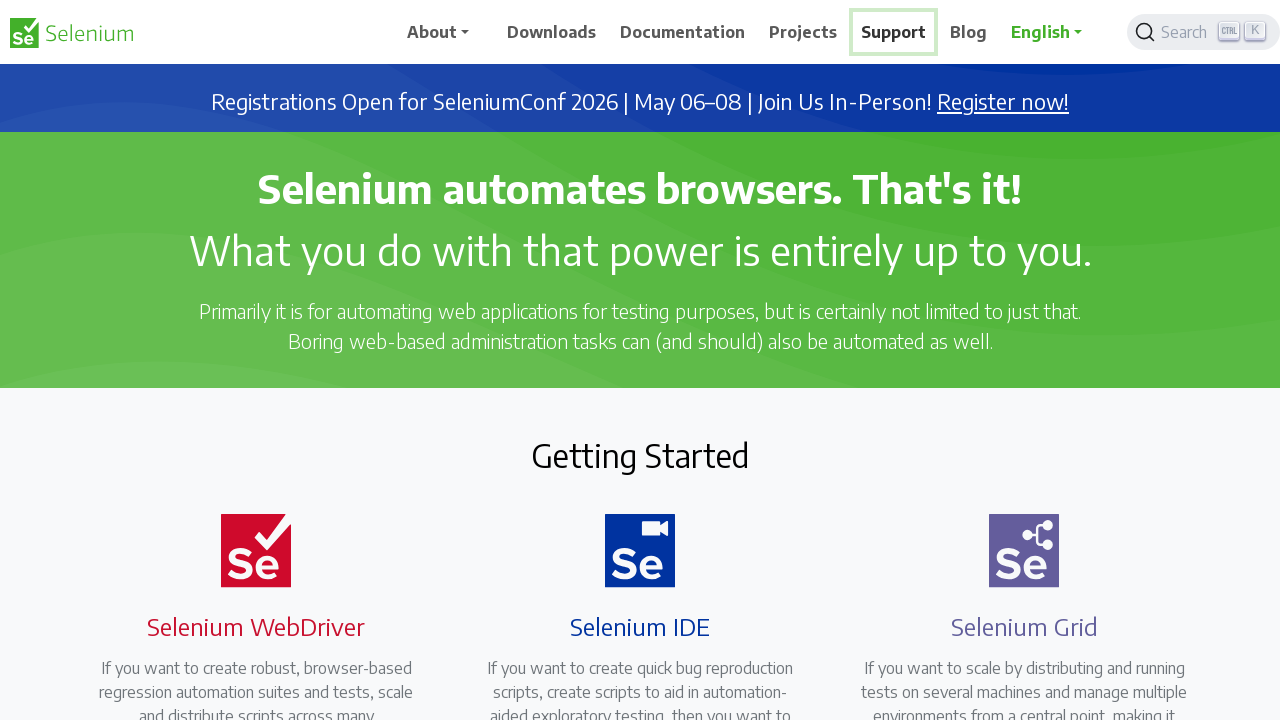

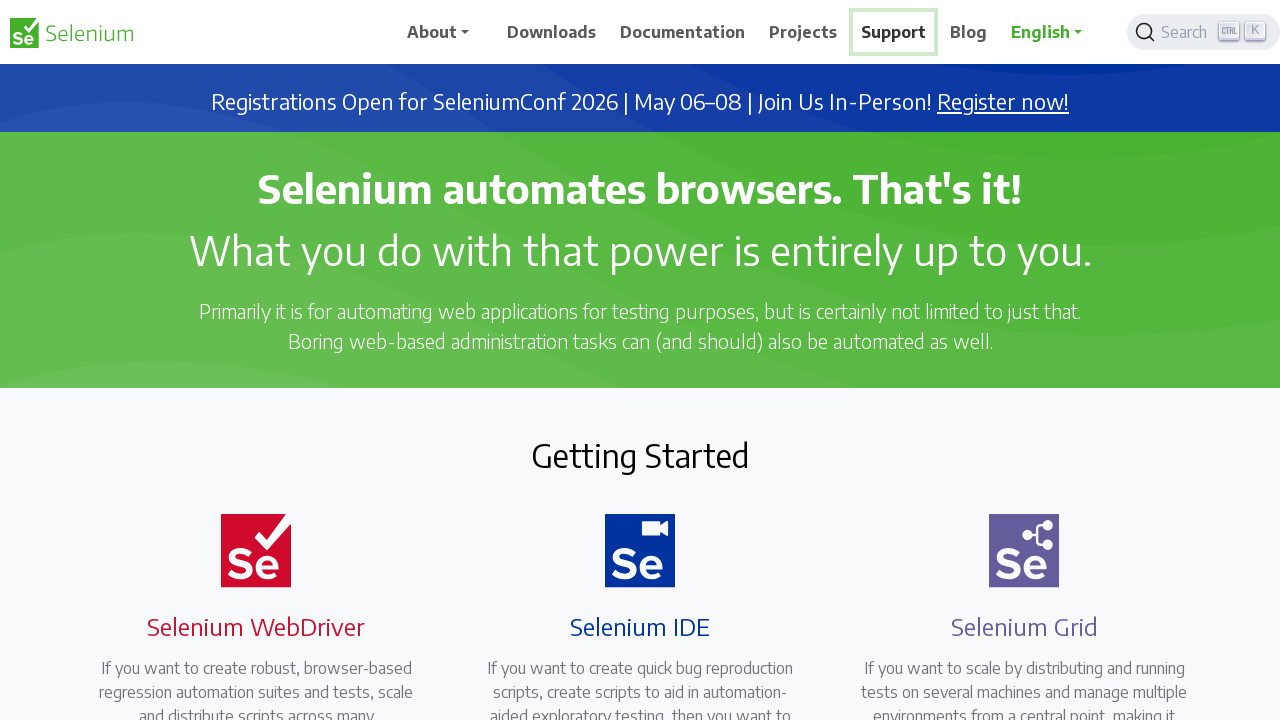